Tests hover functionality by navigating to the Hovers page, hovering over the first image, and verifying that the hidden caption text becomes visible

Starting URL: https://the-internet.herokuapp.com

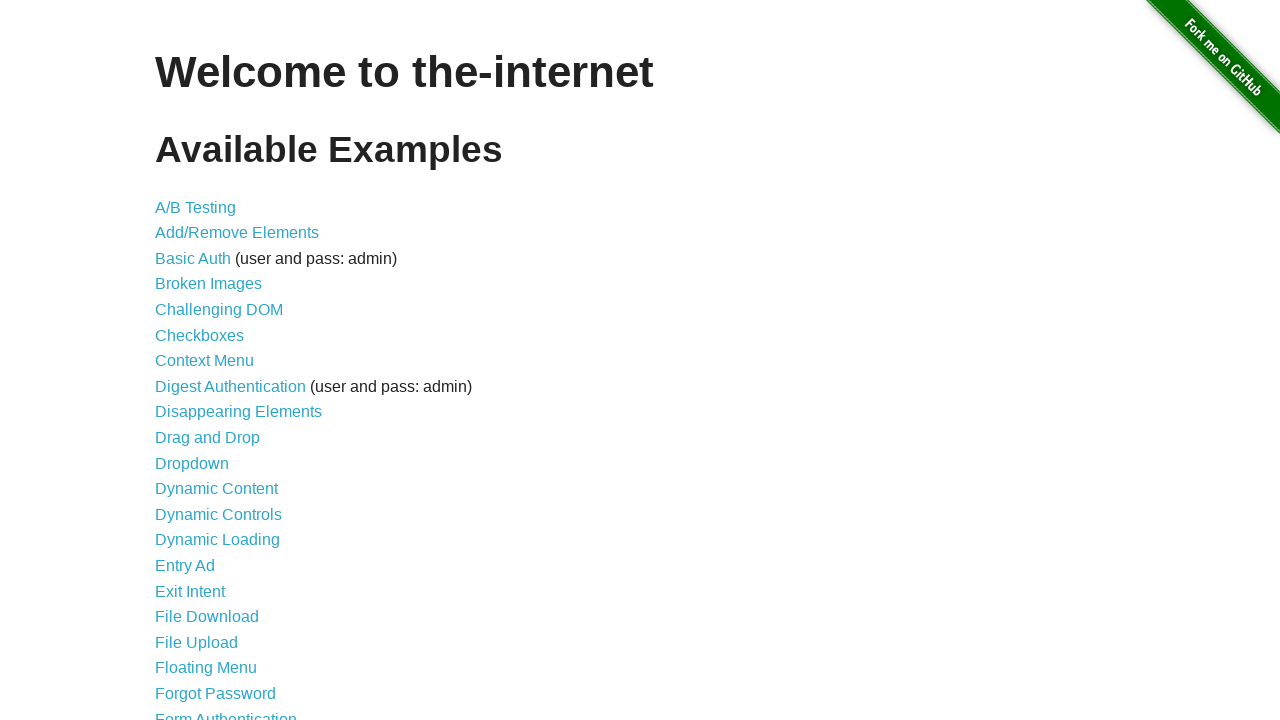

Clicked on Hovers link to navigate to hover test page at (180, 360) on text=Hovers
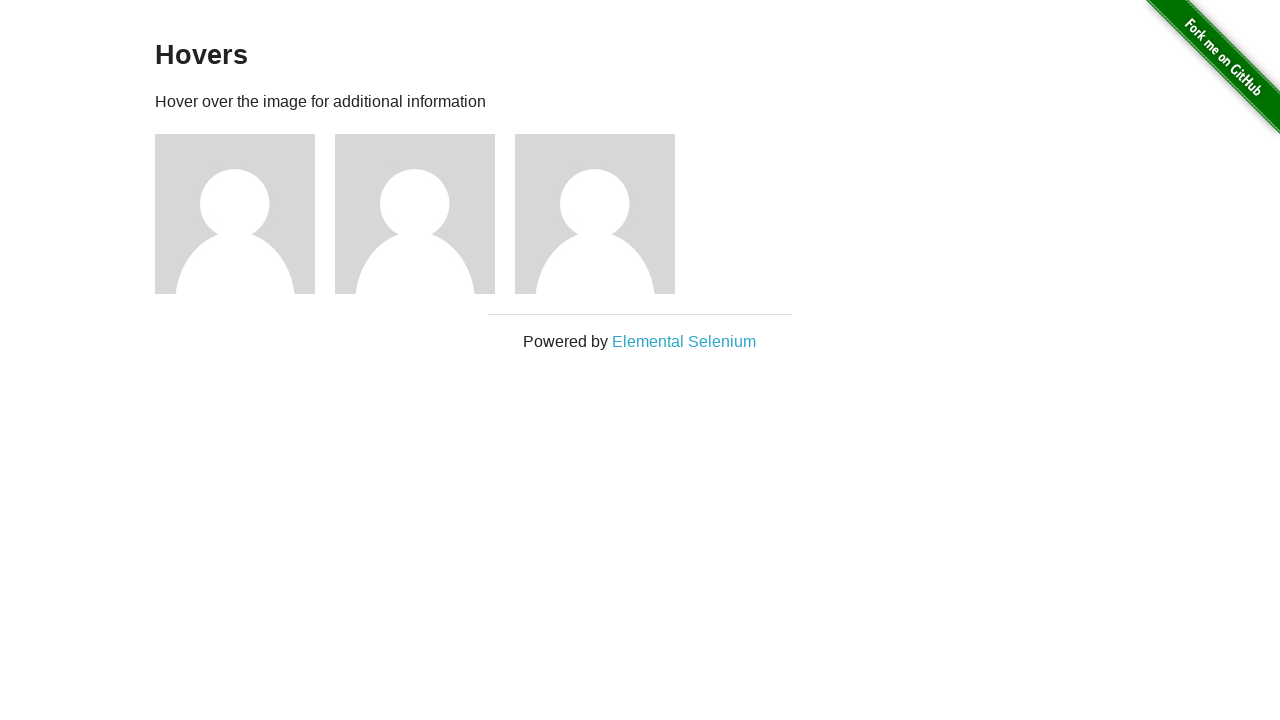

Hovered over the first image at (235, 214) on .figure img
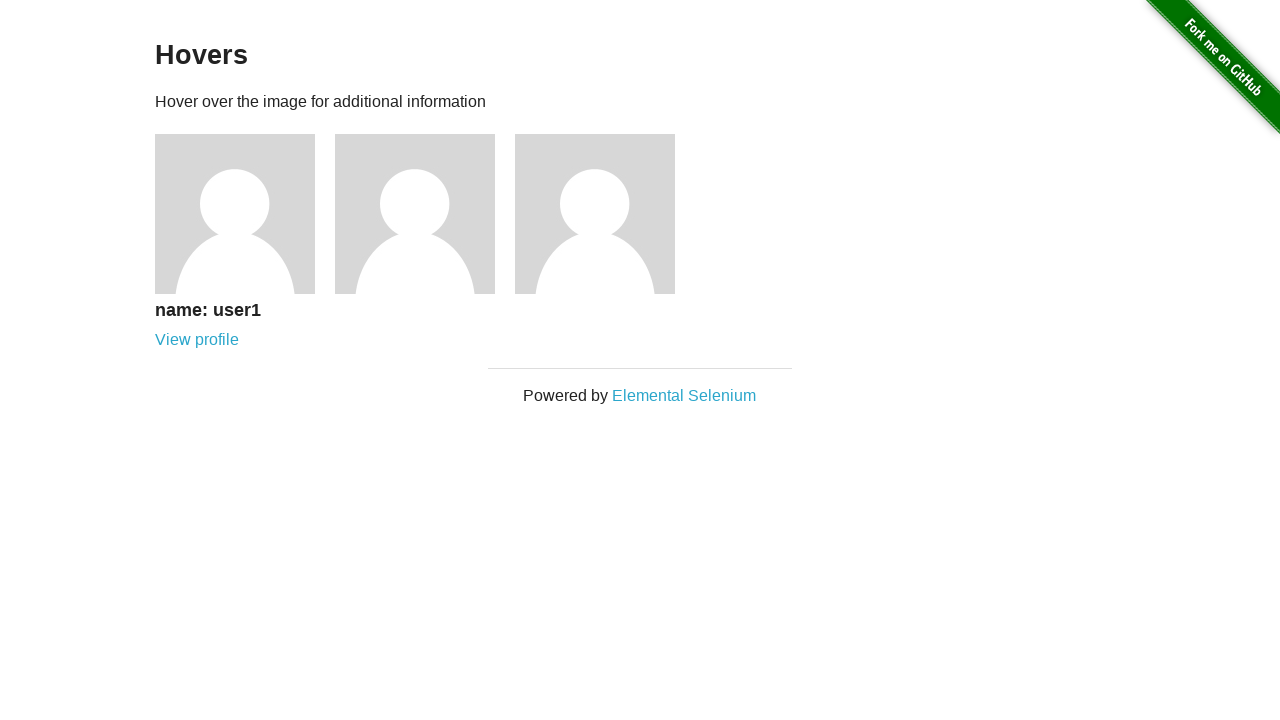

Verified that the hidden caption text became visible
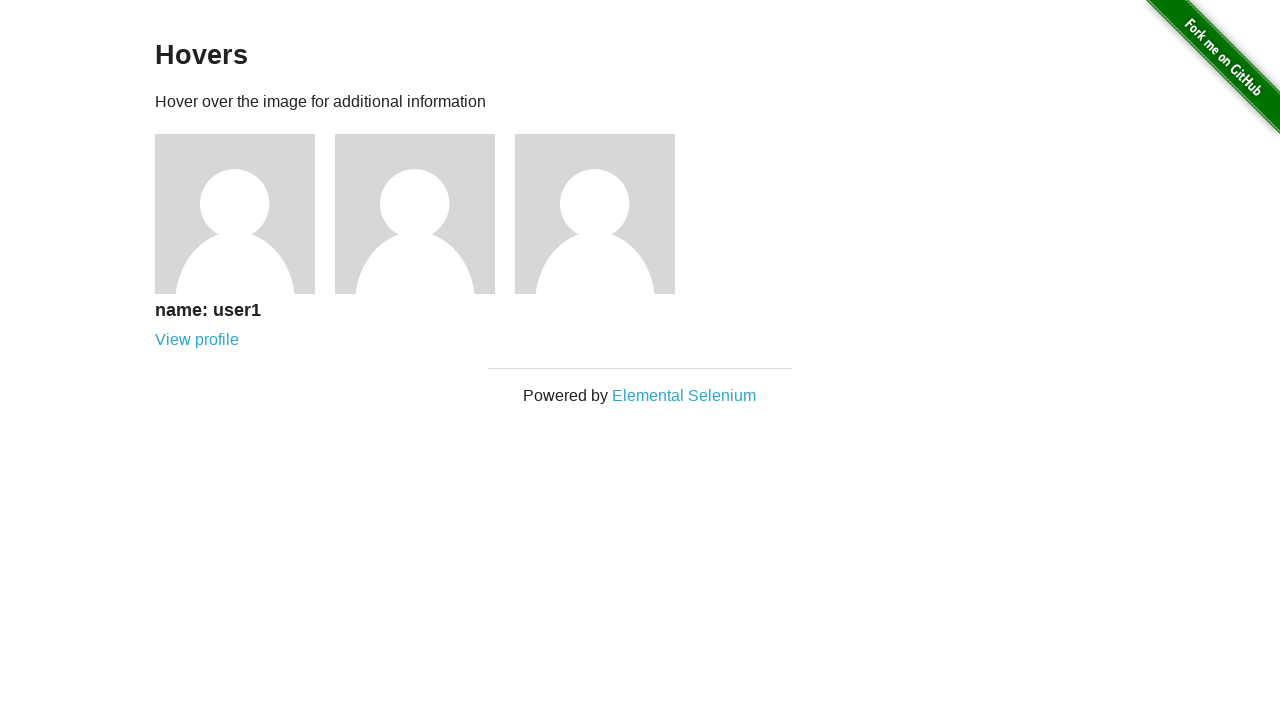

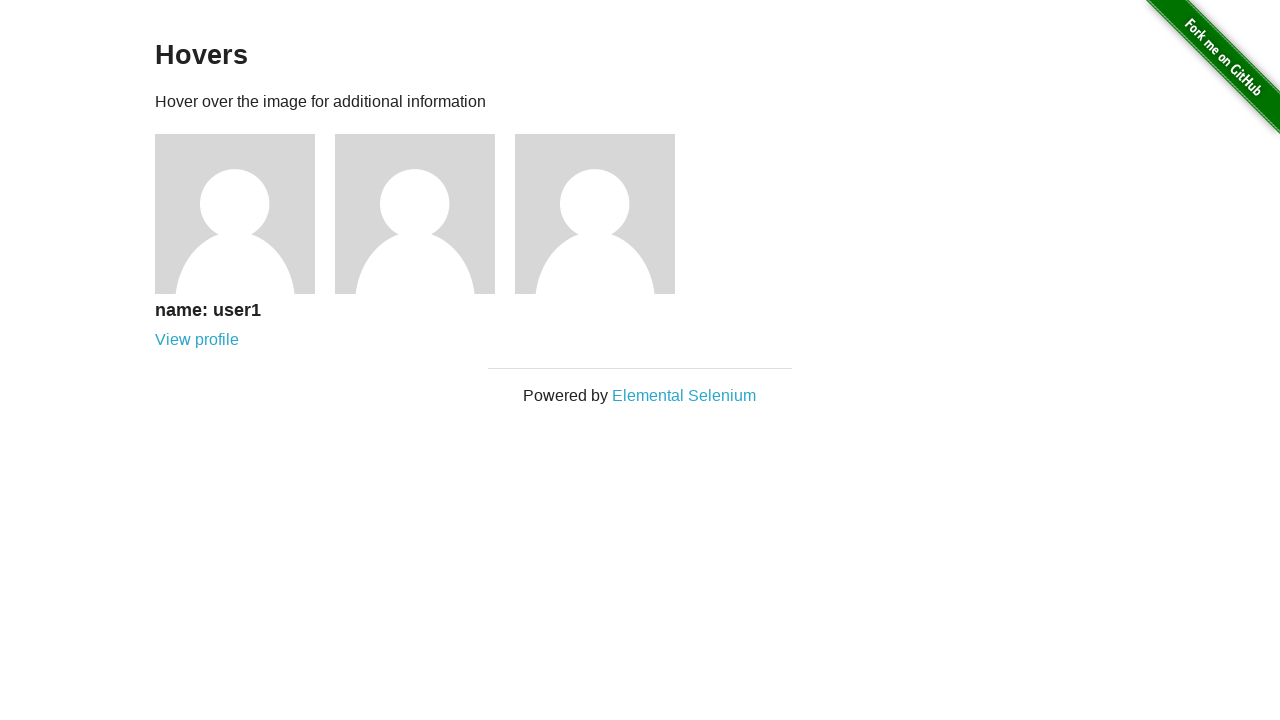